Tests number input field functionality by entering a numeric value and verifying it was entered correctly

Starting URL: https://the-internet.herokuapp.com/inputs

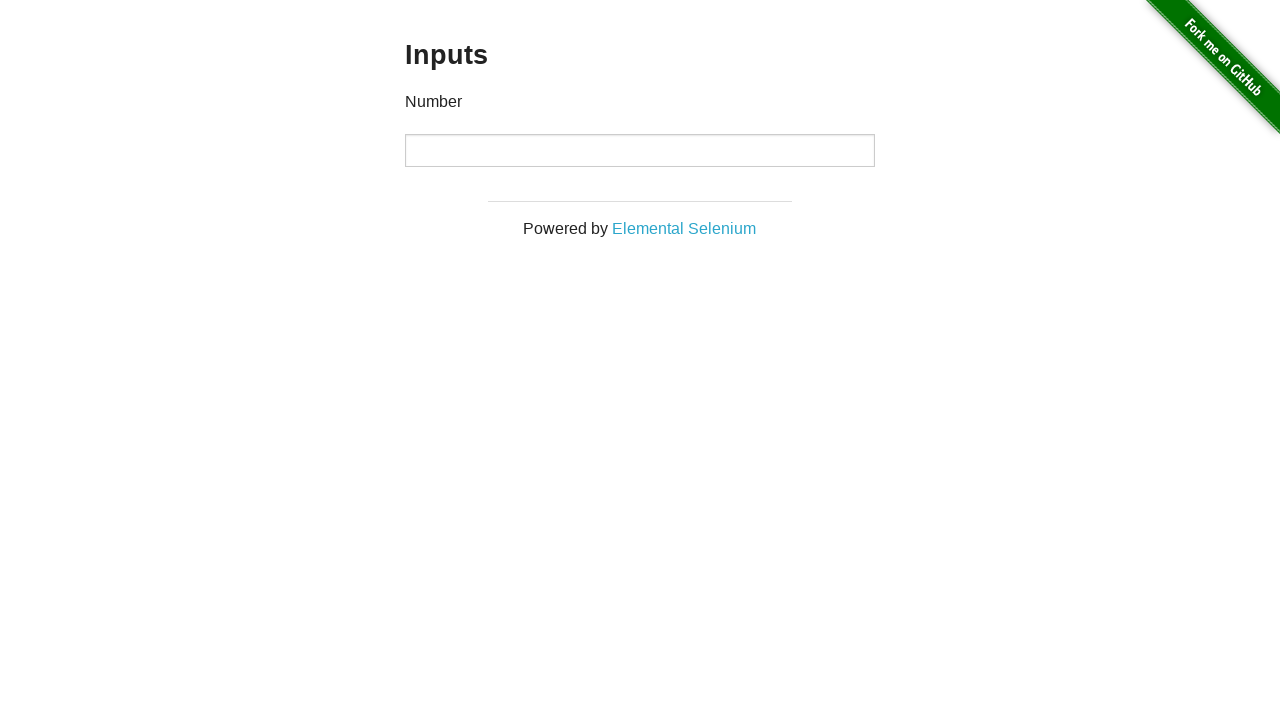

Waited for number input field to be visible
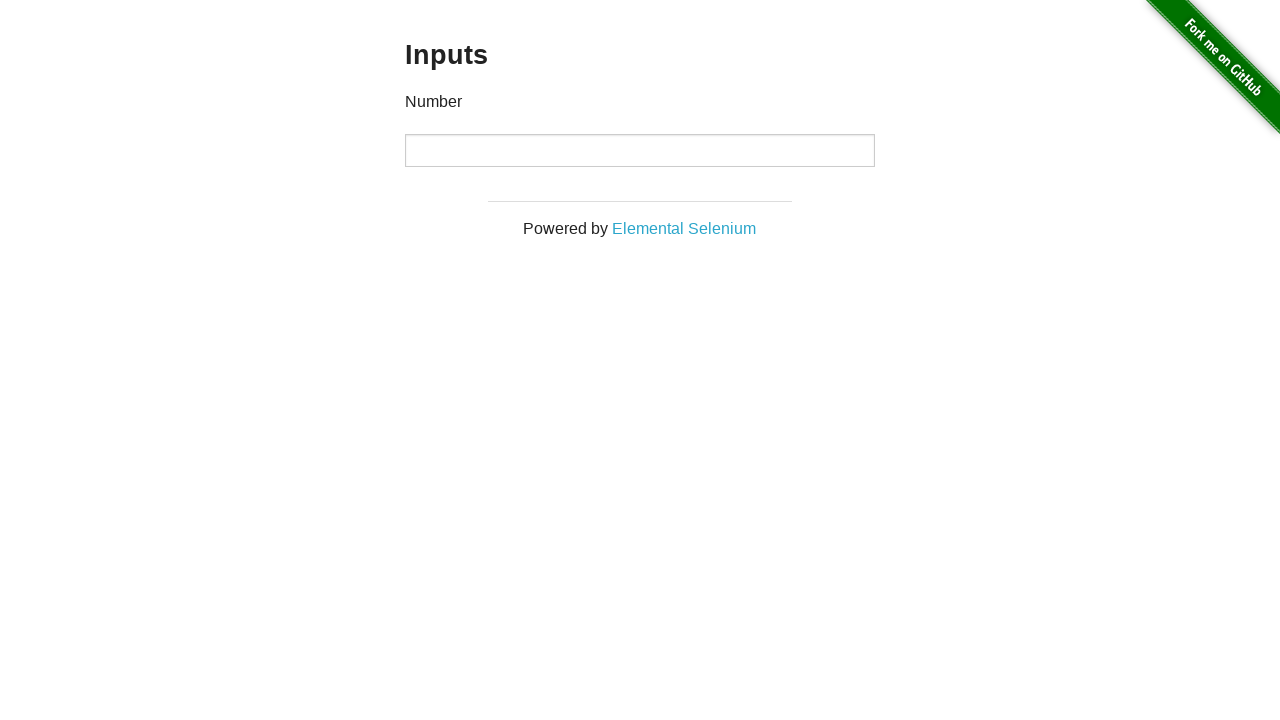

Filled number input field with value '99' on input[type='number']
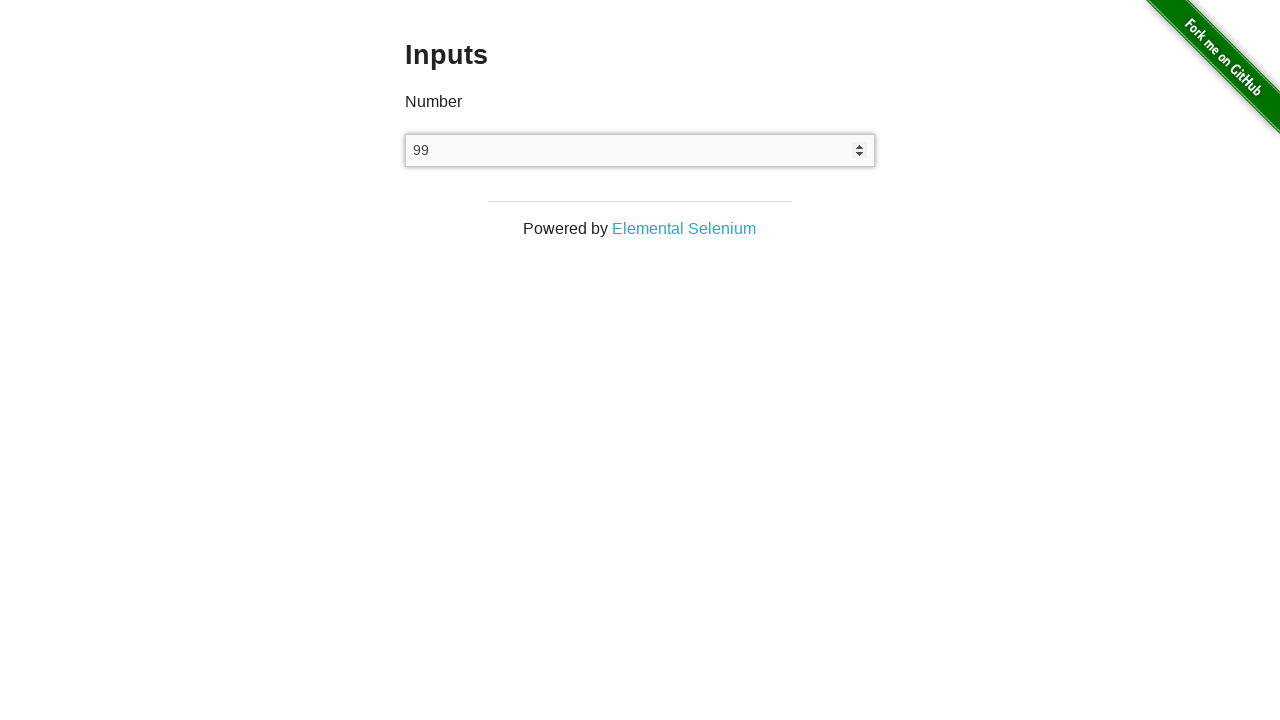

Retrieved input value from number field
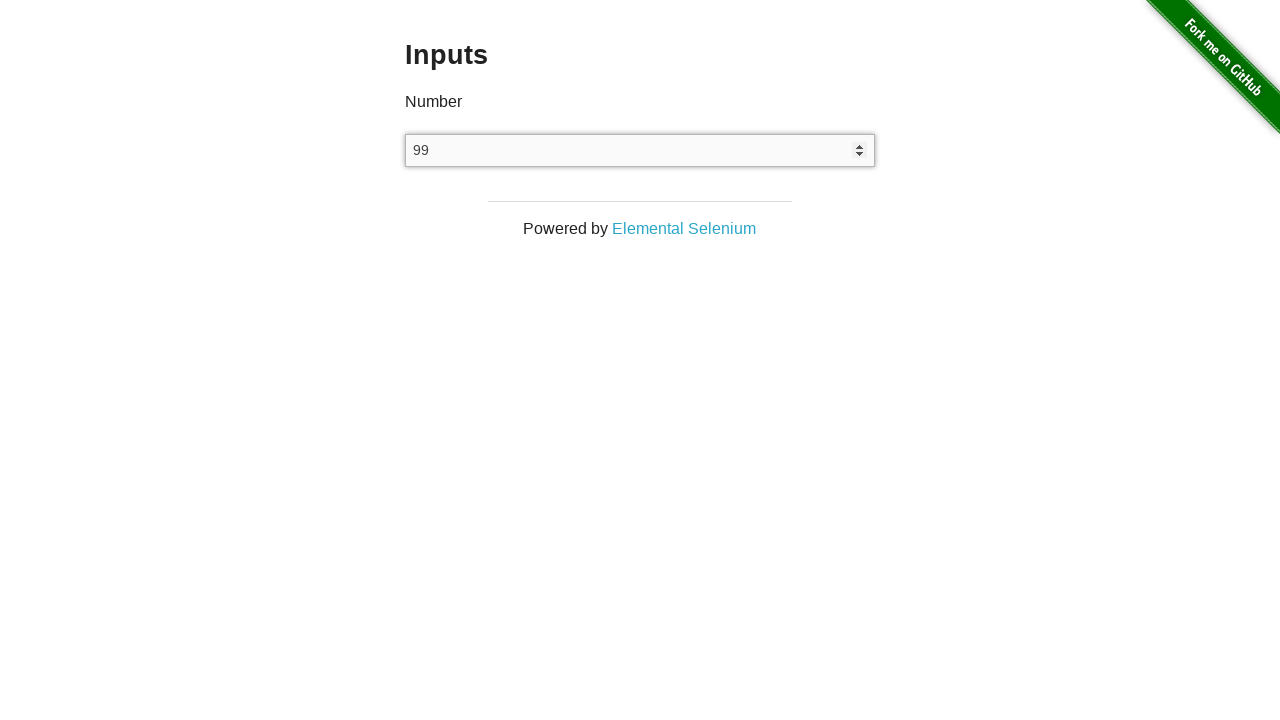

Verified that input value equals '99'
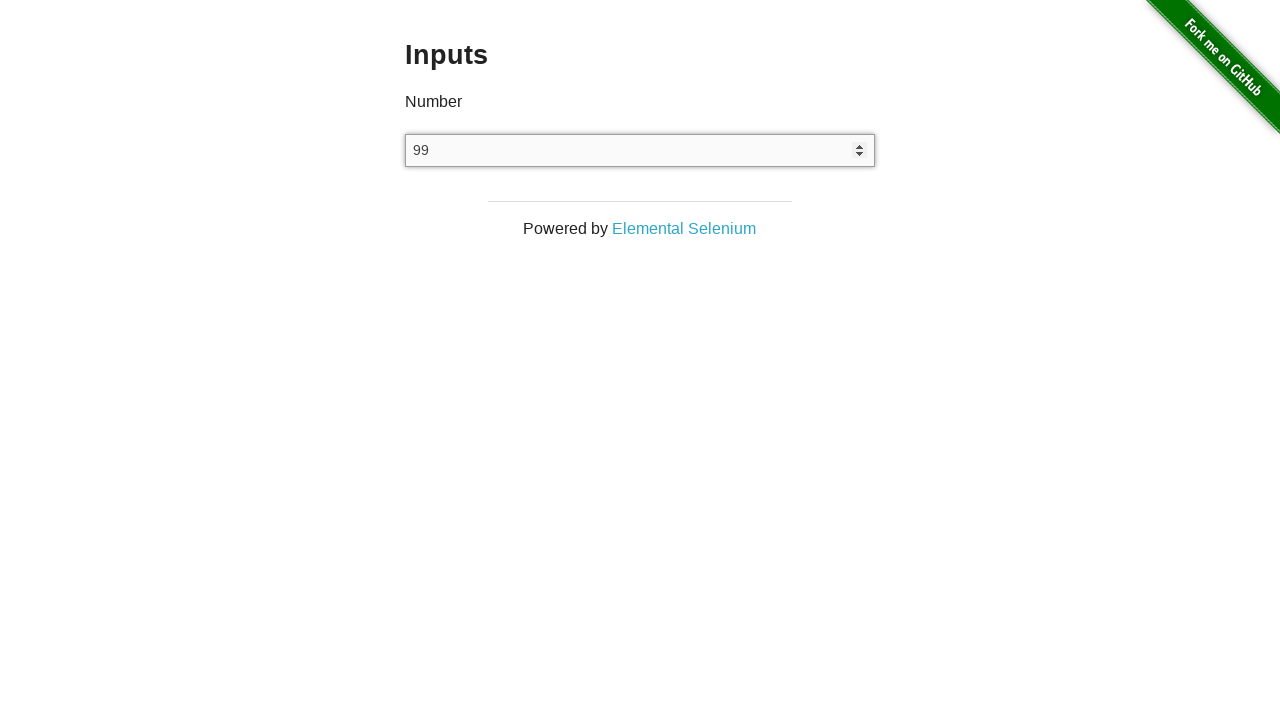

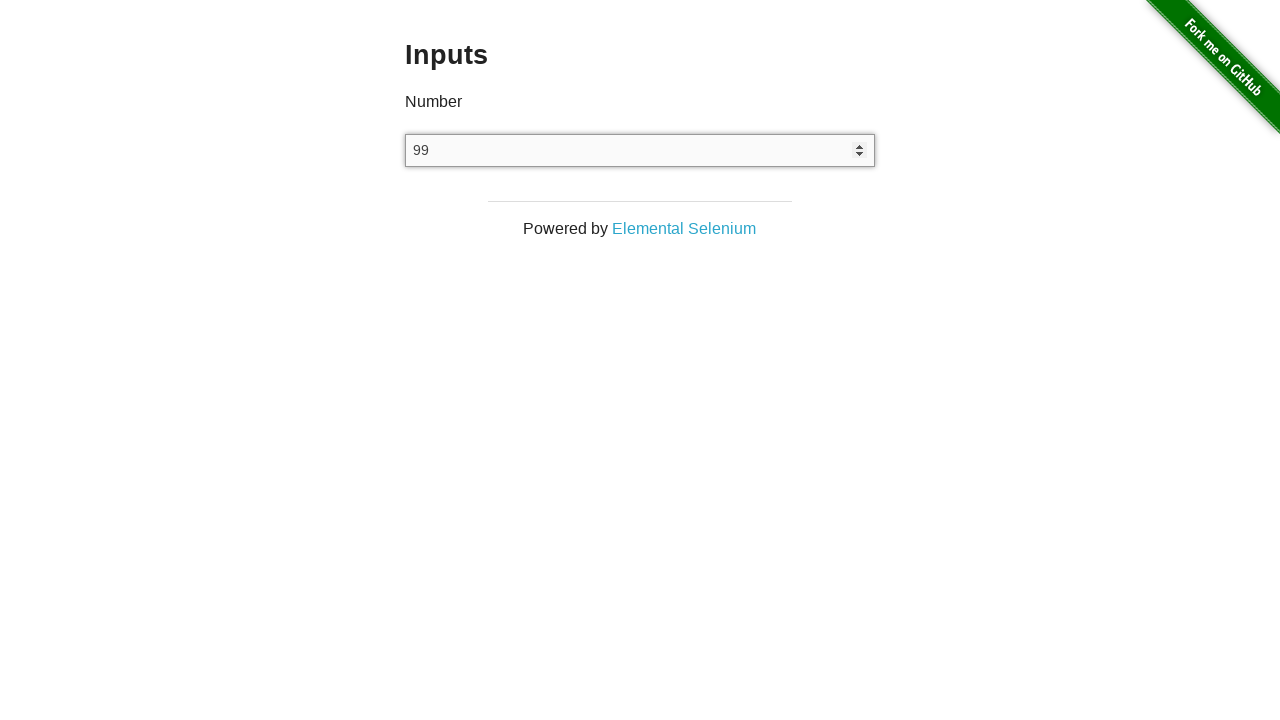